Tests window handling by clicking a link that opens a new window, switching to the new window, and verifying the page titles before and after the click.

Starting URL: https://practice.cydeo.com/windows

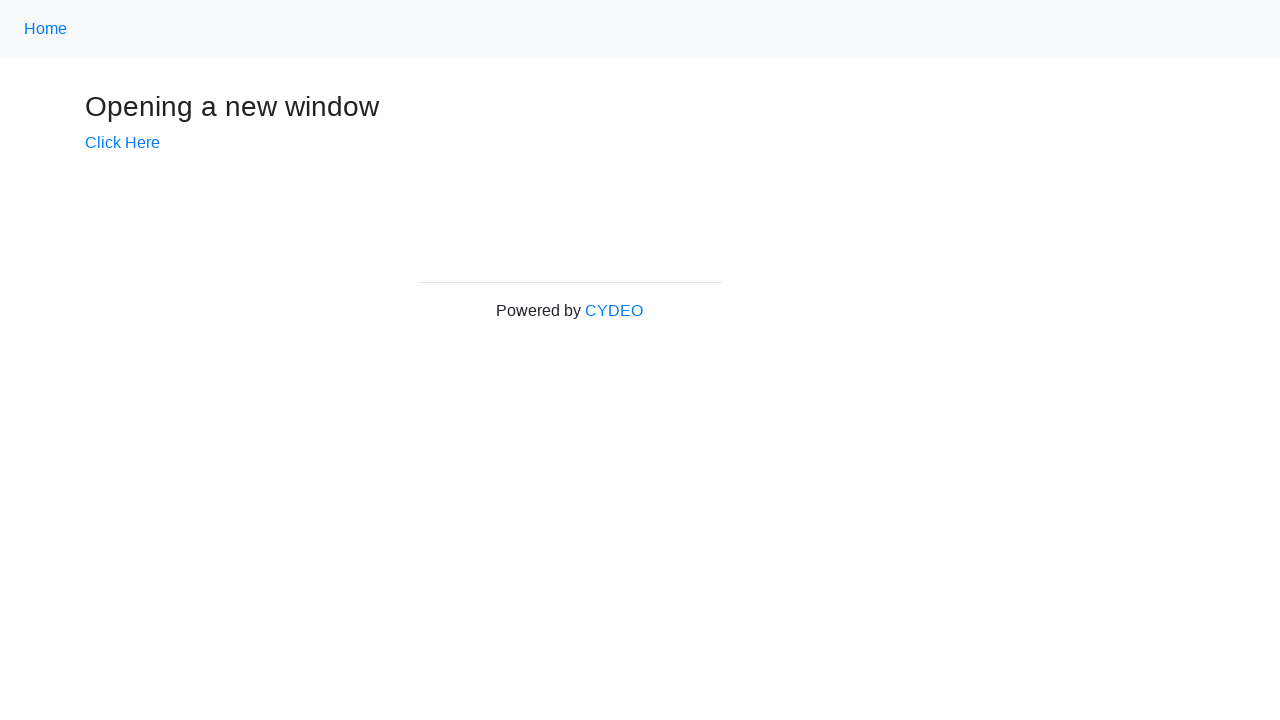

Verified initial page title is 'Windows'
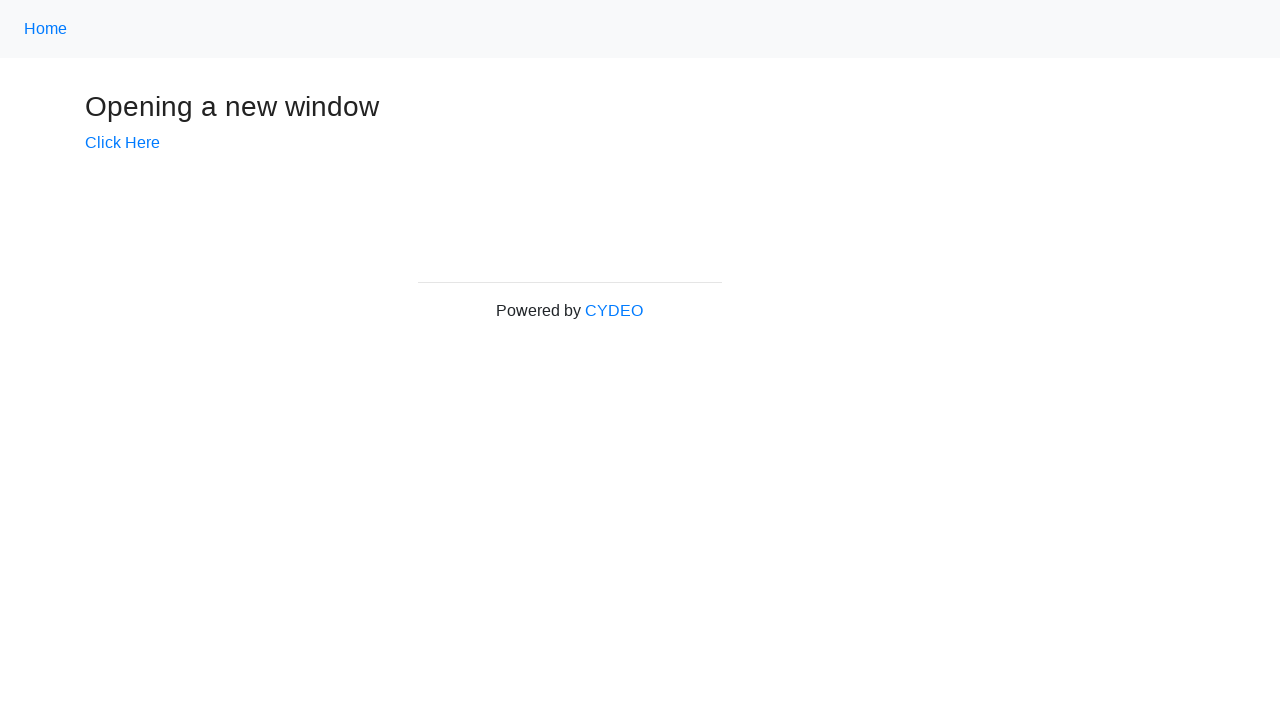

Clicked 'Click Here' link to open new window at (122, 143) on text=Click Here
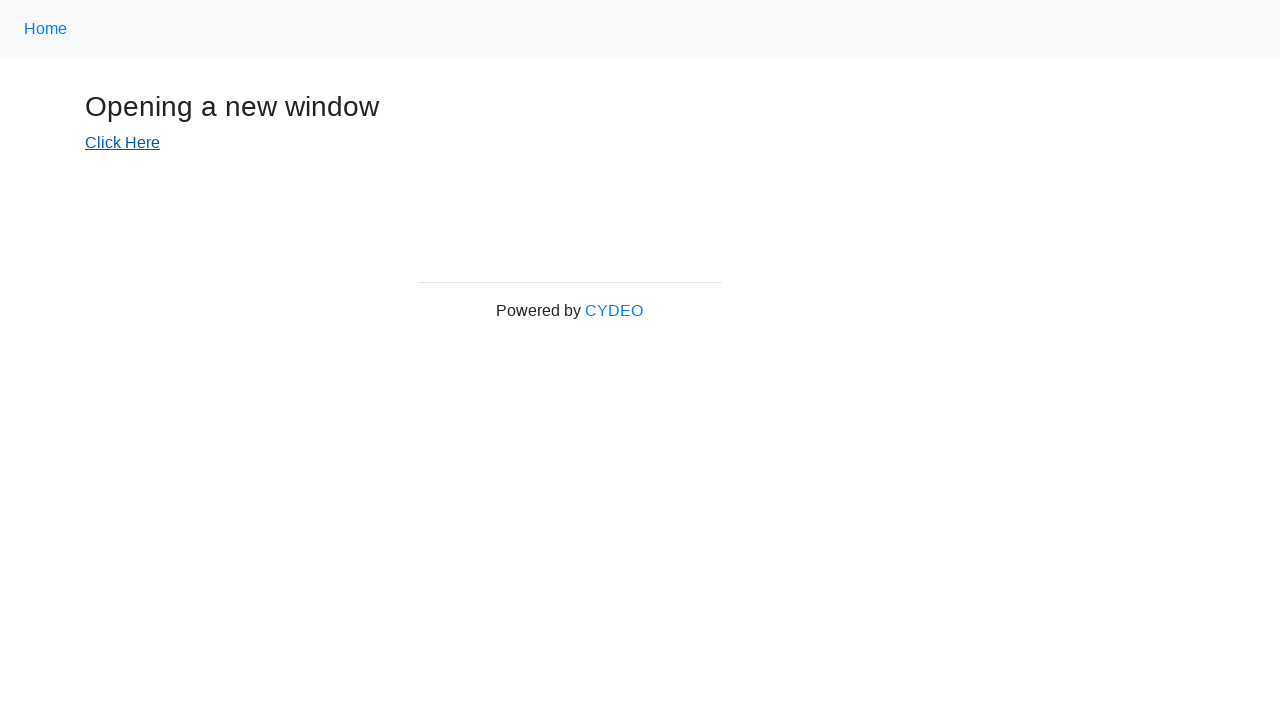

Captured new page that was opened
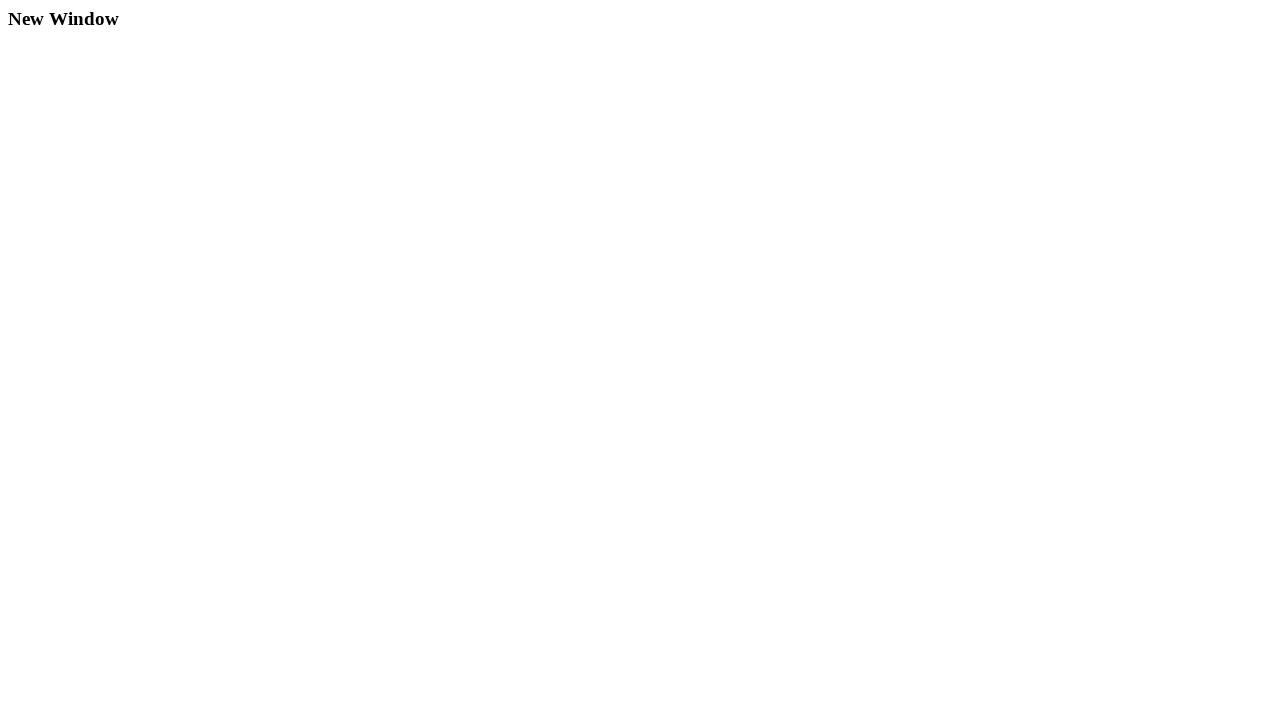

New page finished loading
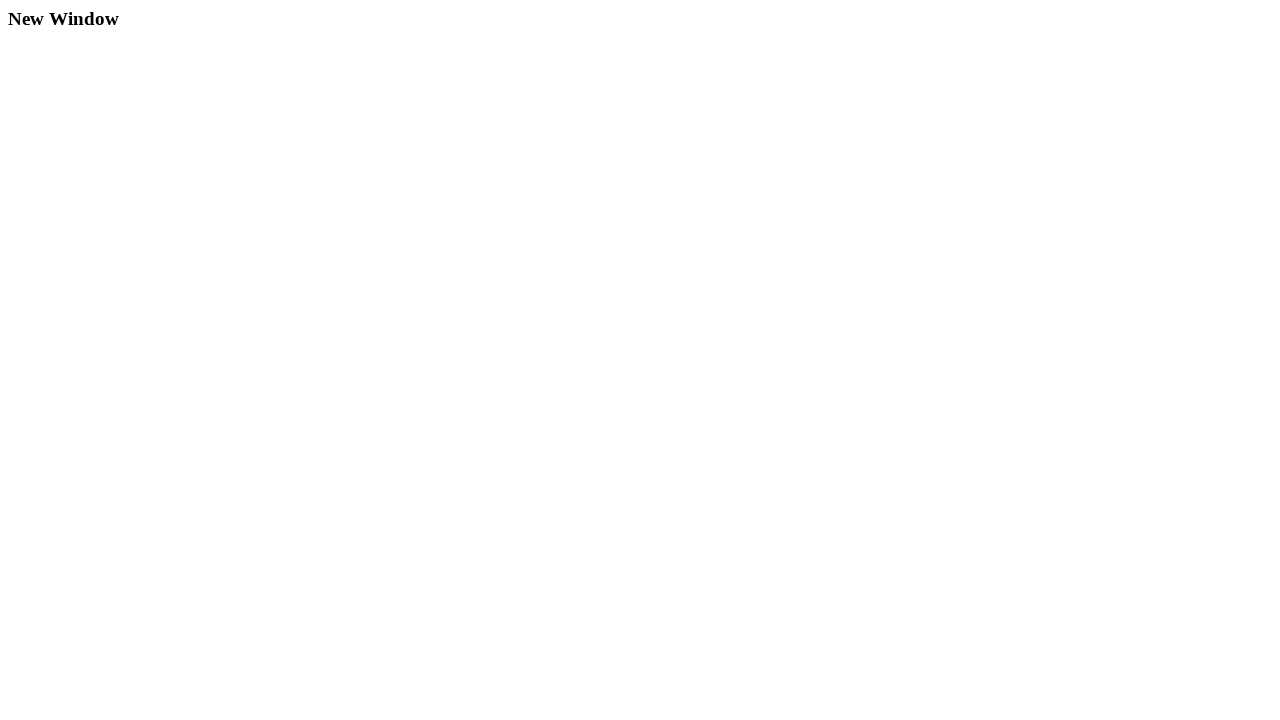

Verified new window title is 'New Window'
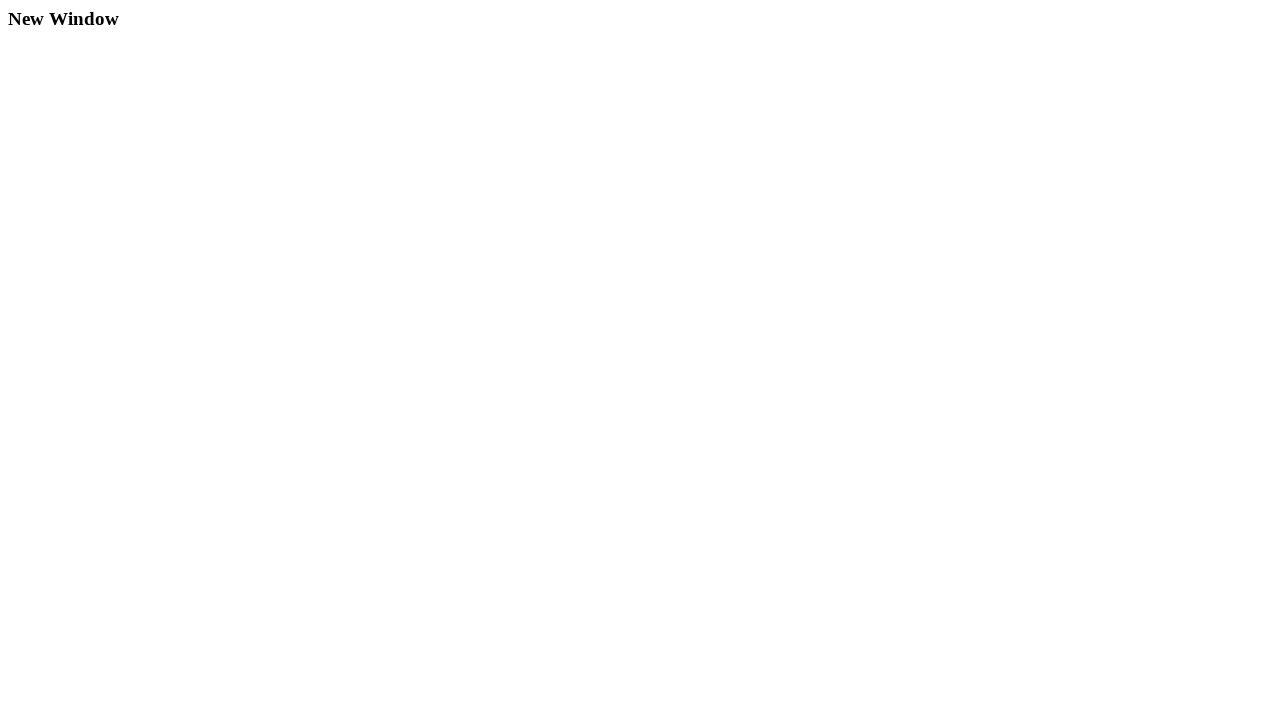

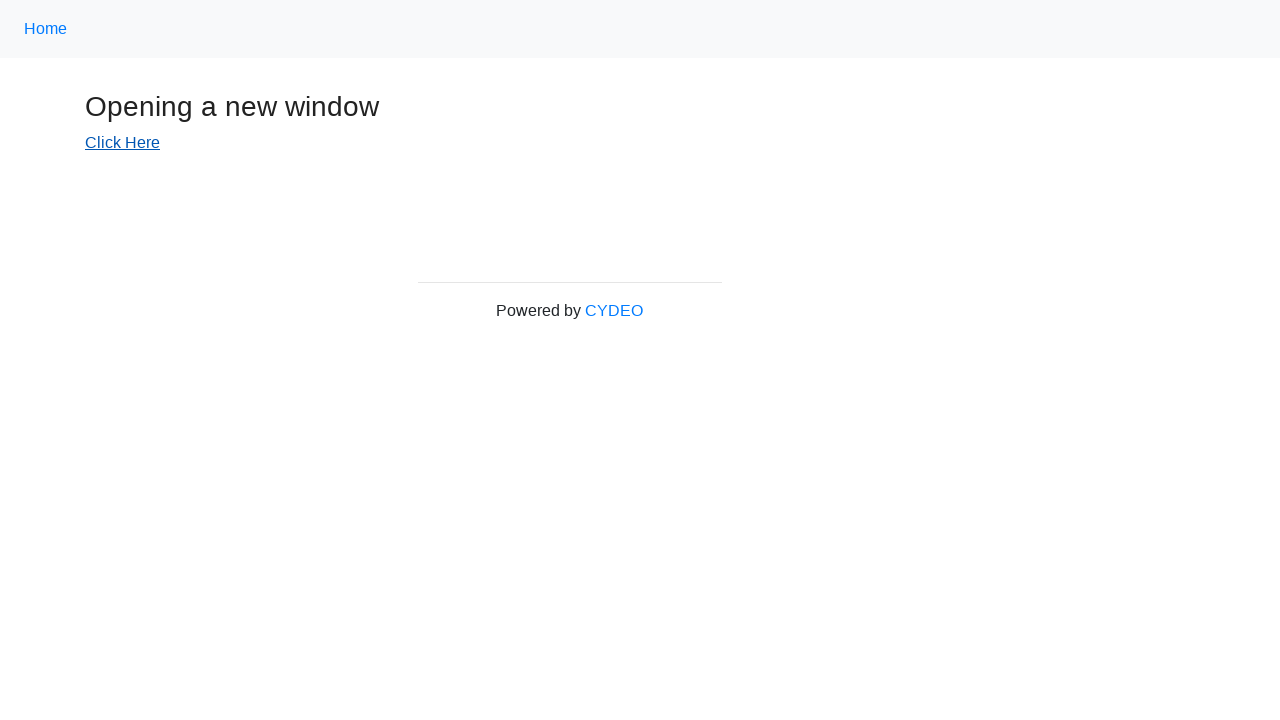